Tests XPath traversal techniques by locating and extracting text from buttons using sibling and parent-child relationships

Starting URL: https://rahulshettyacademy.com/AutomationPractice/

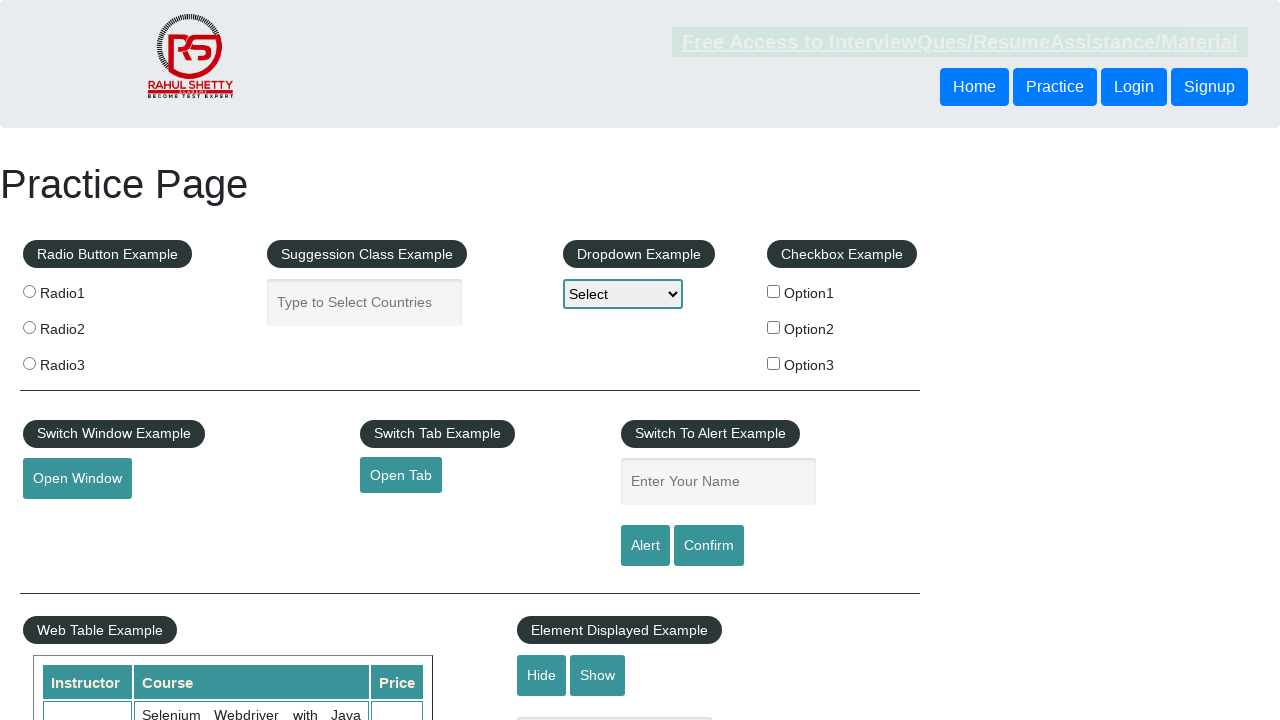

Located and extracted text from sibling button using XPath following-sibling traversal
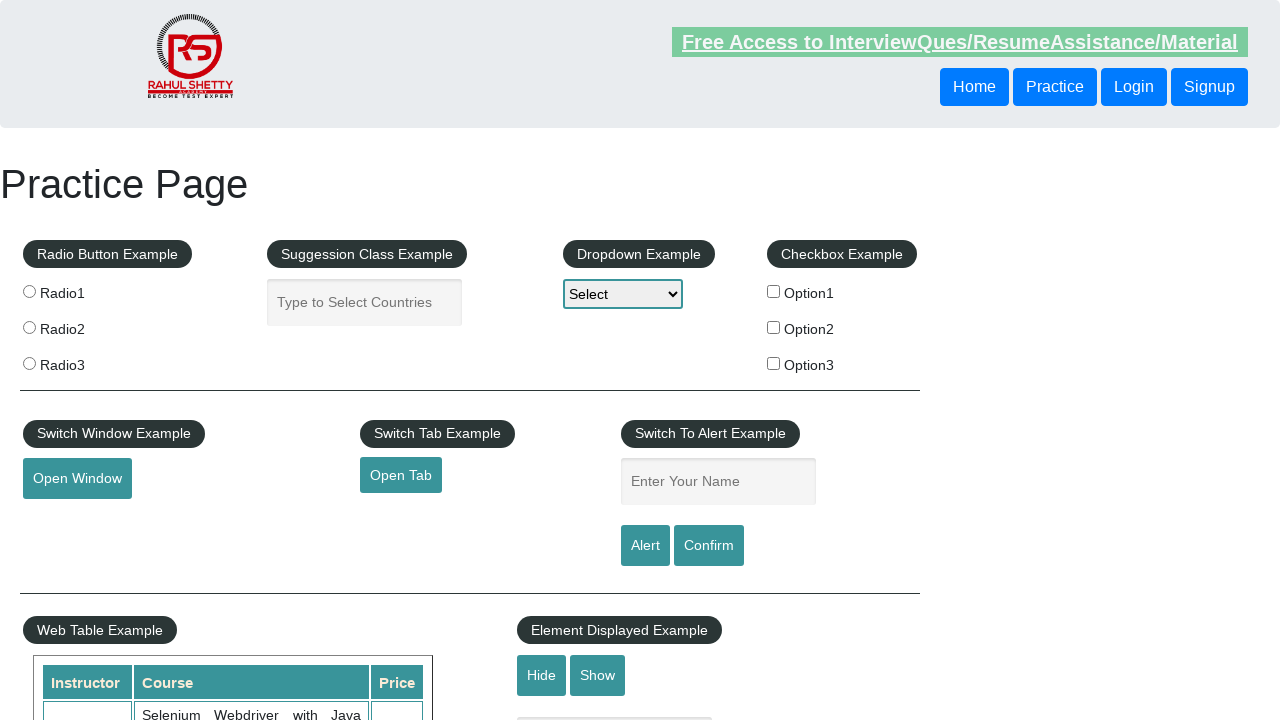

Located and extracted text from button using XPath parent-child traversal
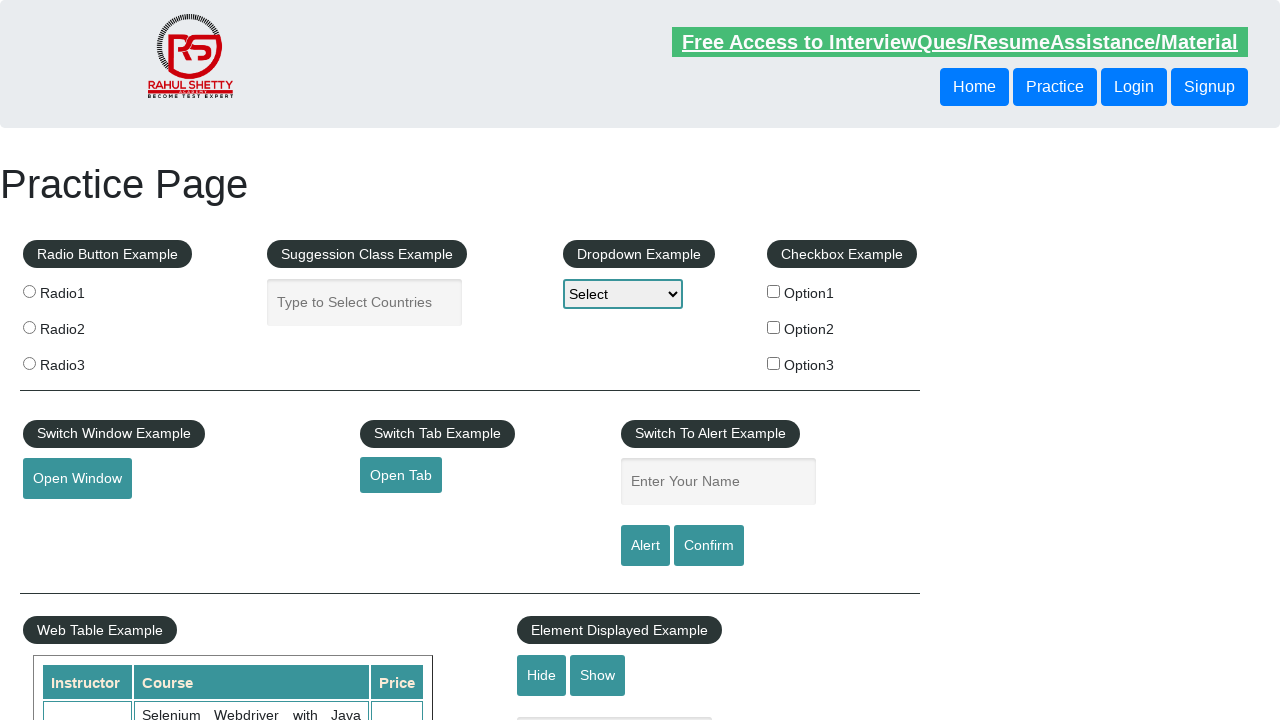

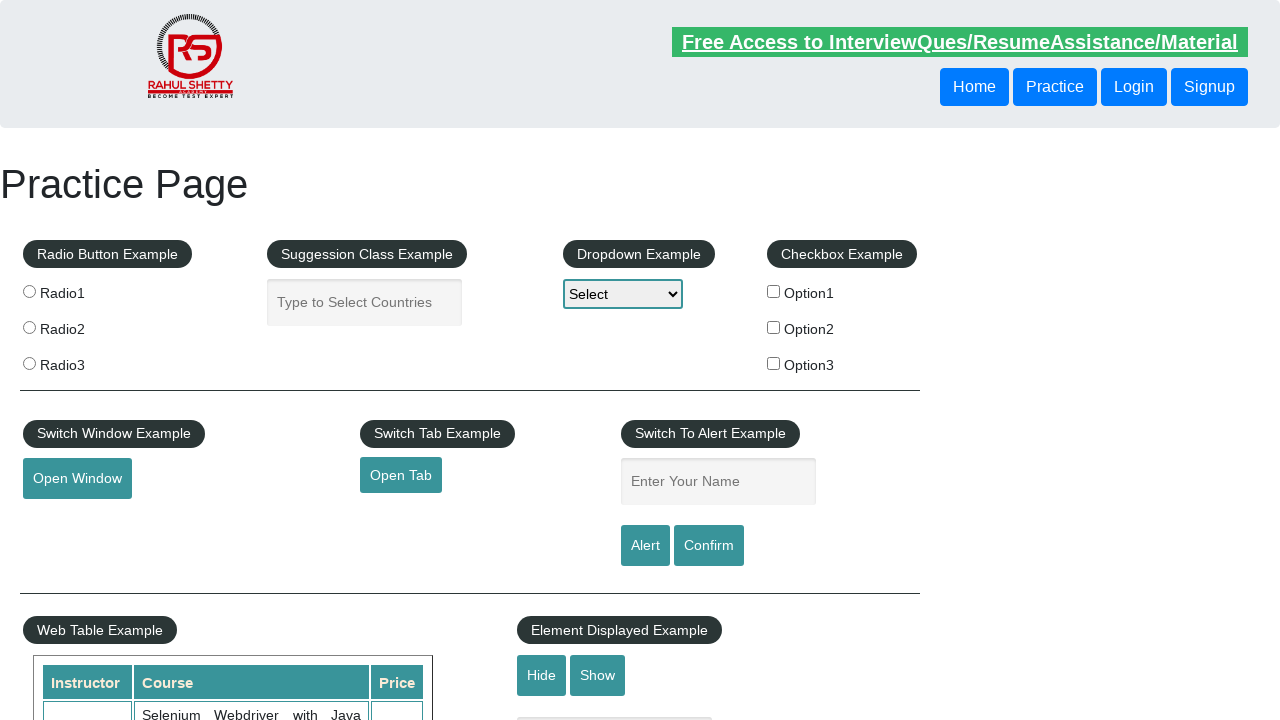